Tests search functionality by clicking the search button, typing a search term, submitting the search, and verifying the results text is displayed

Starting URL: https://practice-react.sdetunicorns.com/

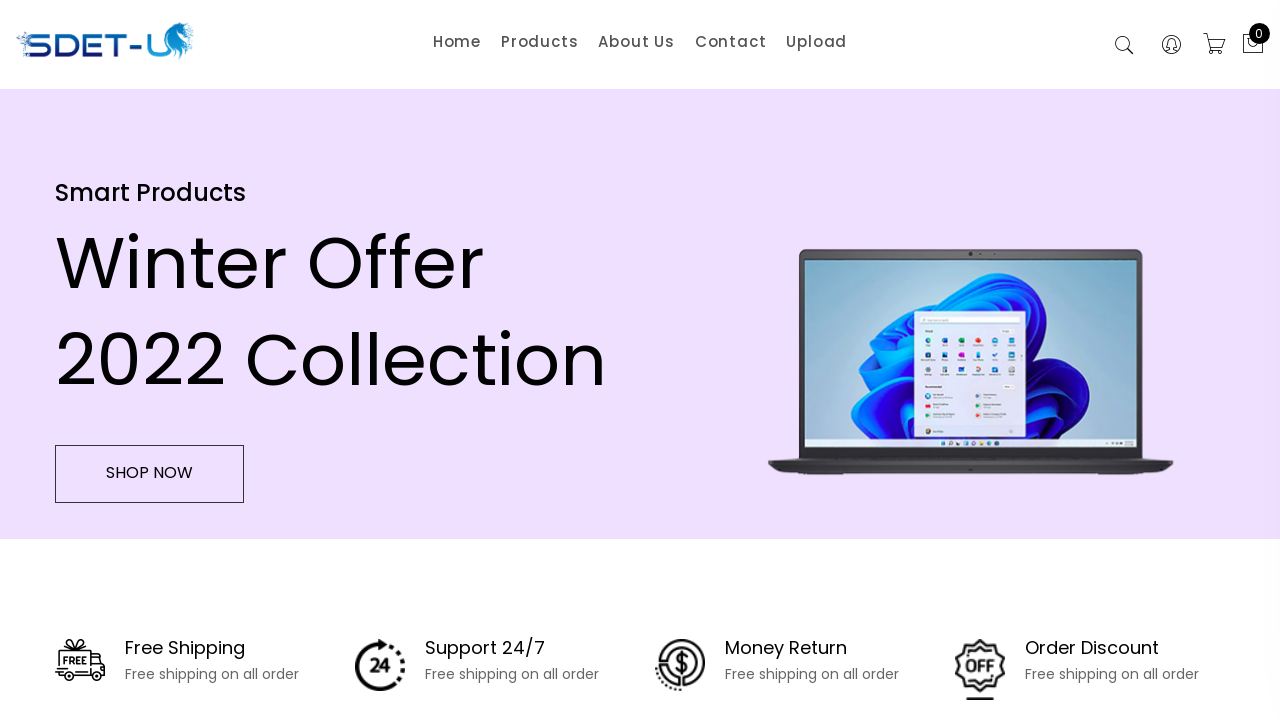

Clicked search button to activate search field at (1124, 46) on xpath=//button[@class='search-active']
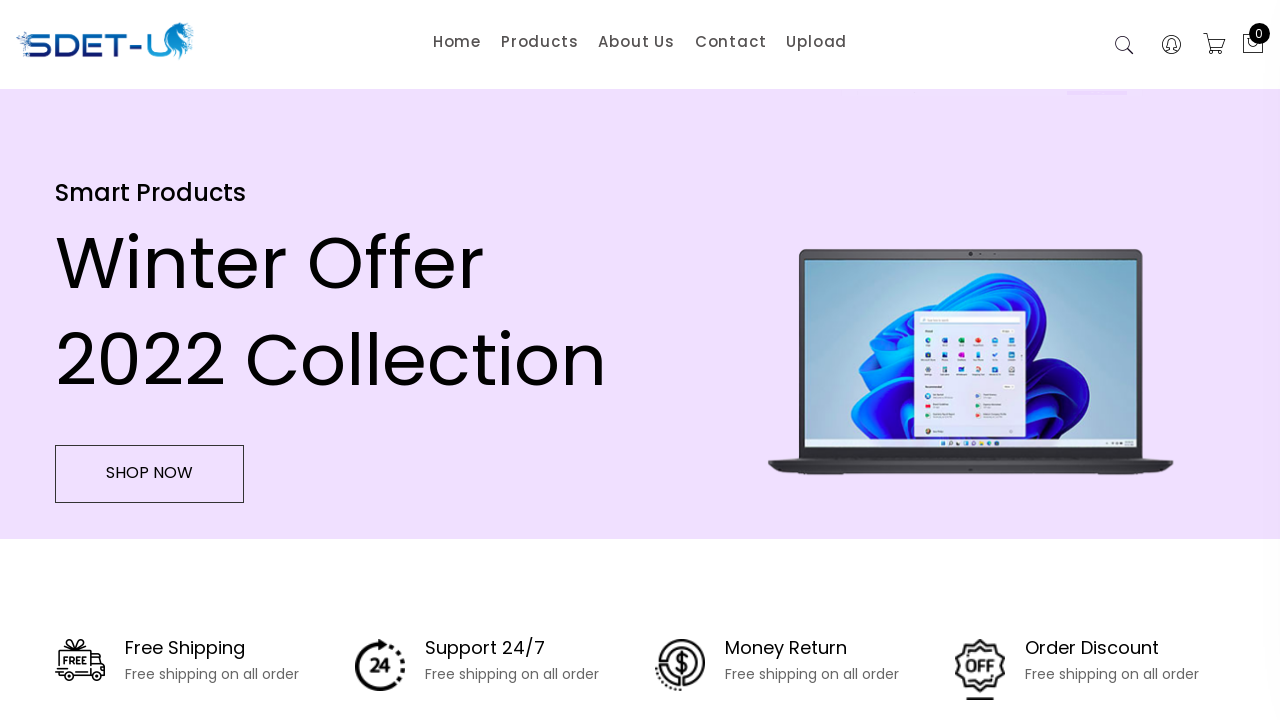

Filled search field with 'Lenovo' on //input[@placeholder='Search']
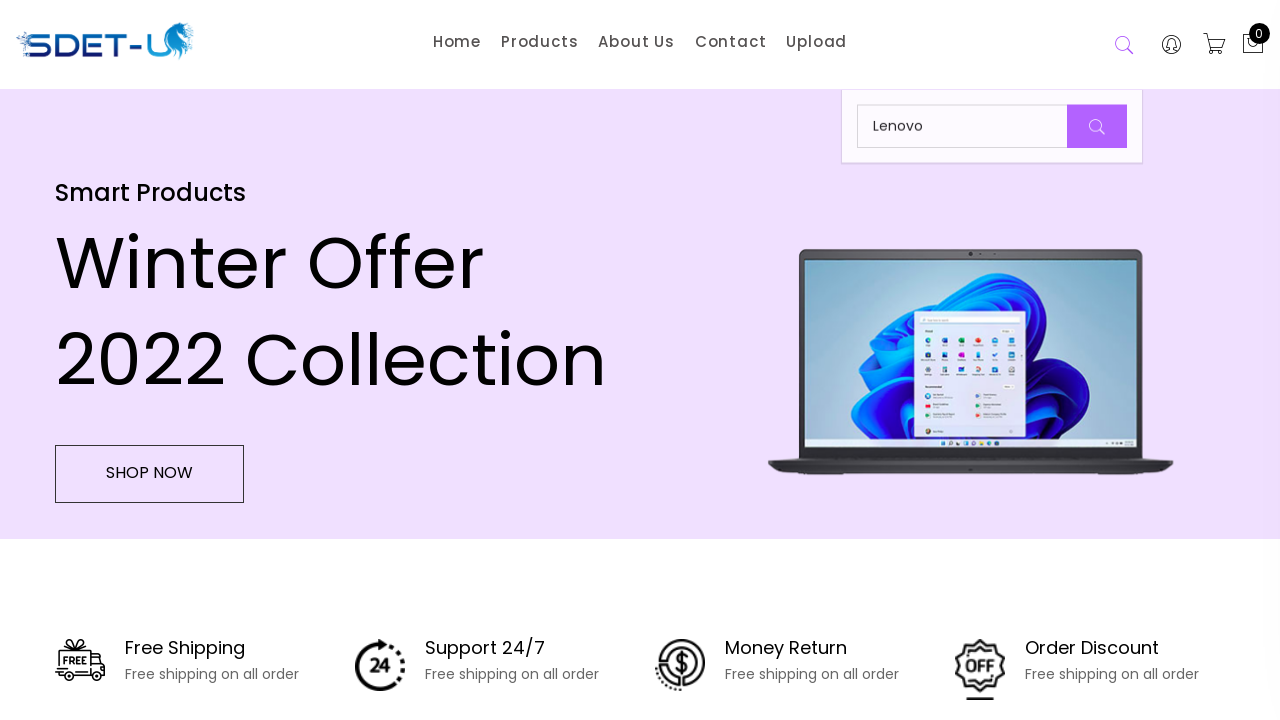

Clicked search button to submit search query at (1097, 127) on xpath=//button[@class='button-search']
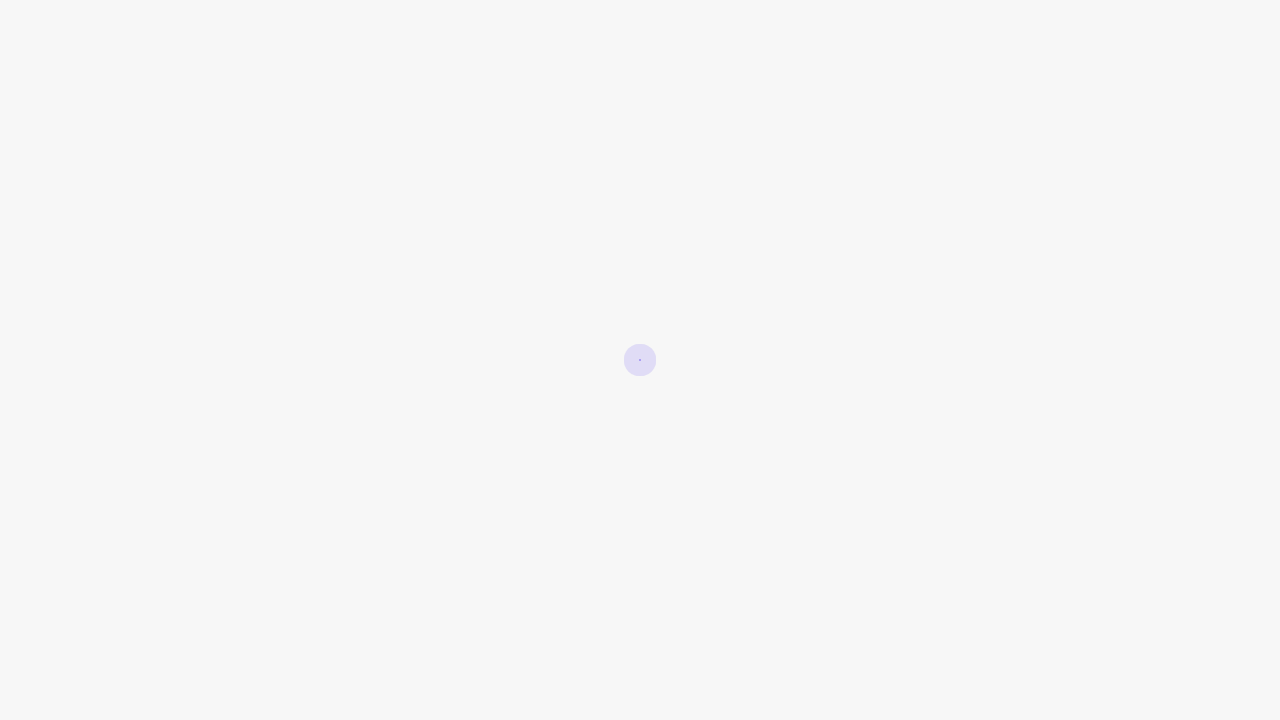

Verified search results are displayed with 'Showing Results for Lenovo' text
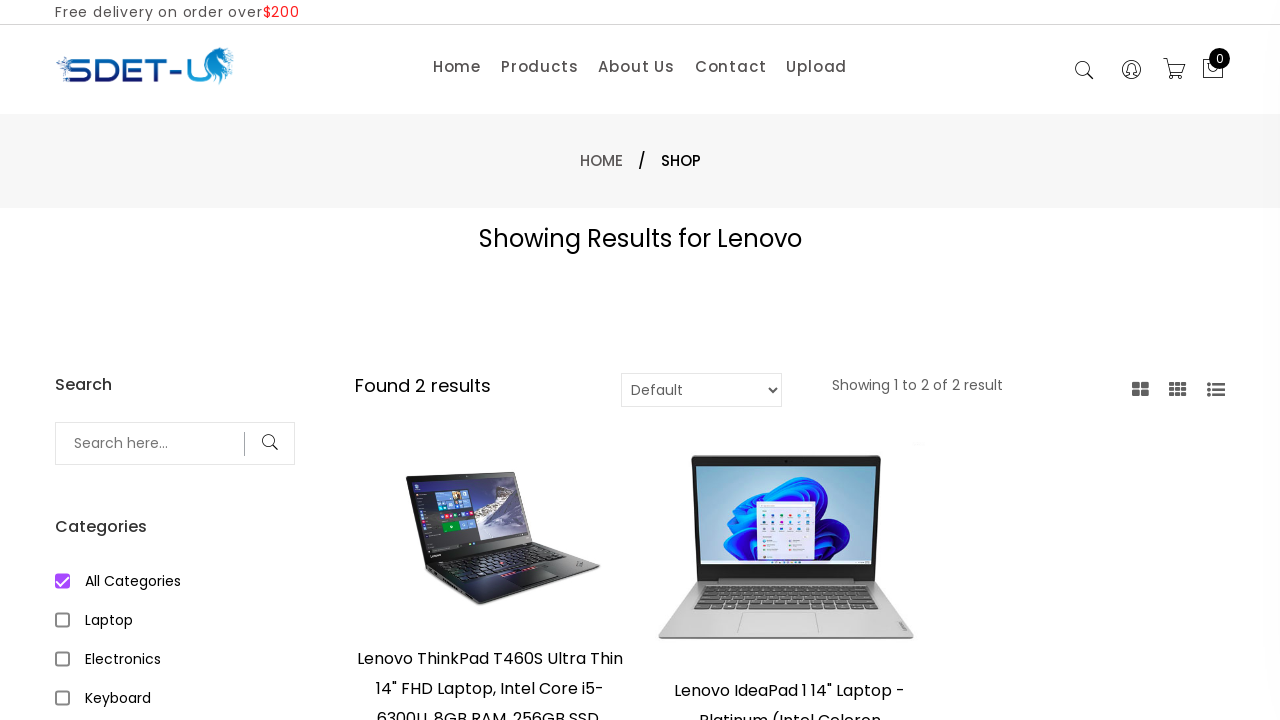

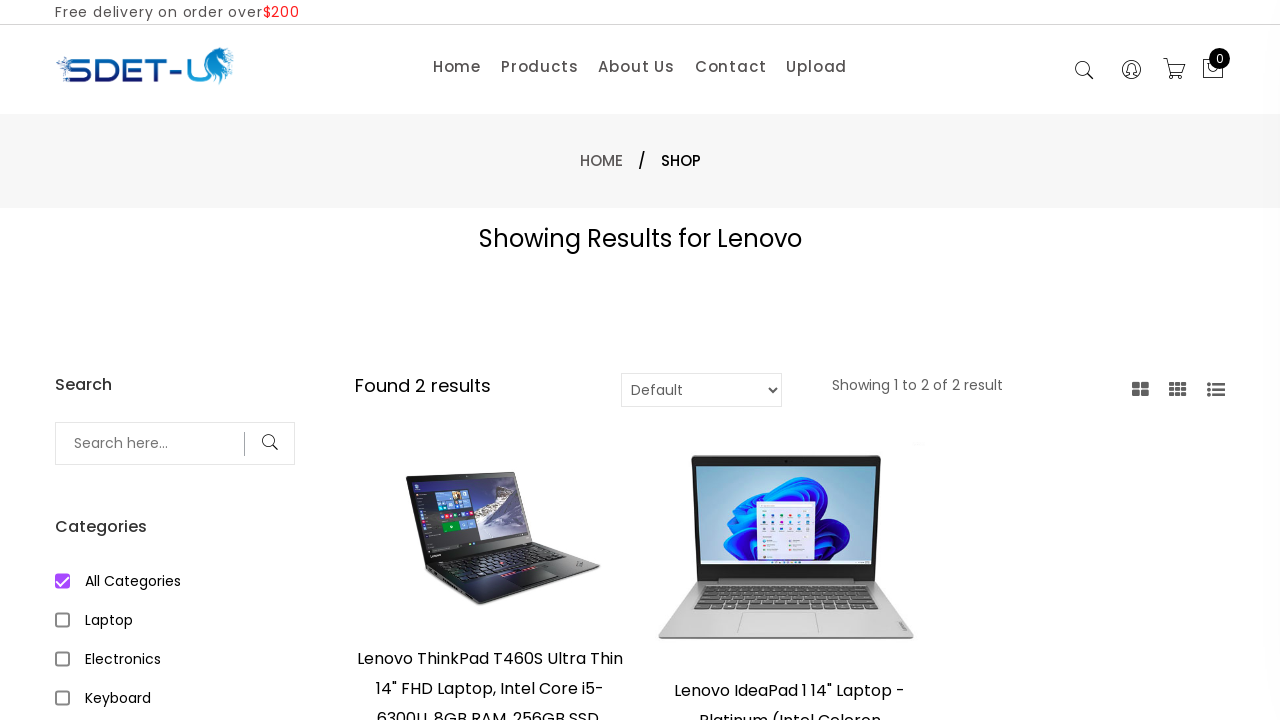